Navigates to the Selenium web form demo page and maximizes the browser window

Starting URL: https://www.selenium.dev/selenium/web/web-form.html

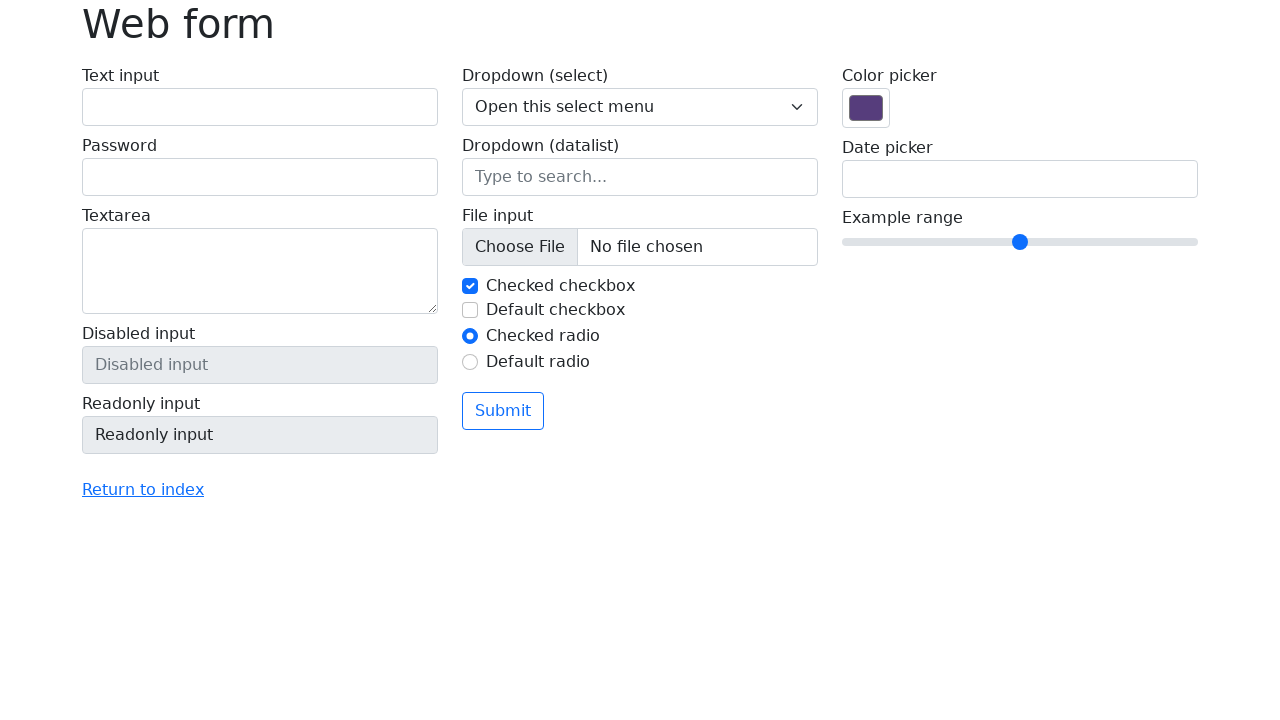

Navigated to Selenium web form demo page
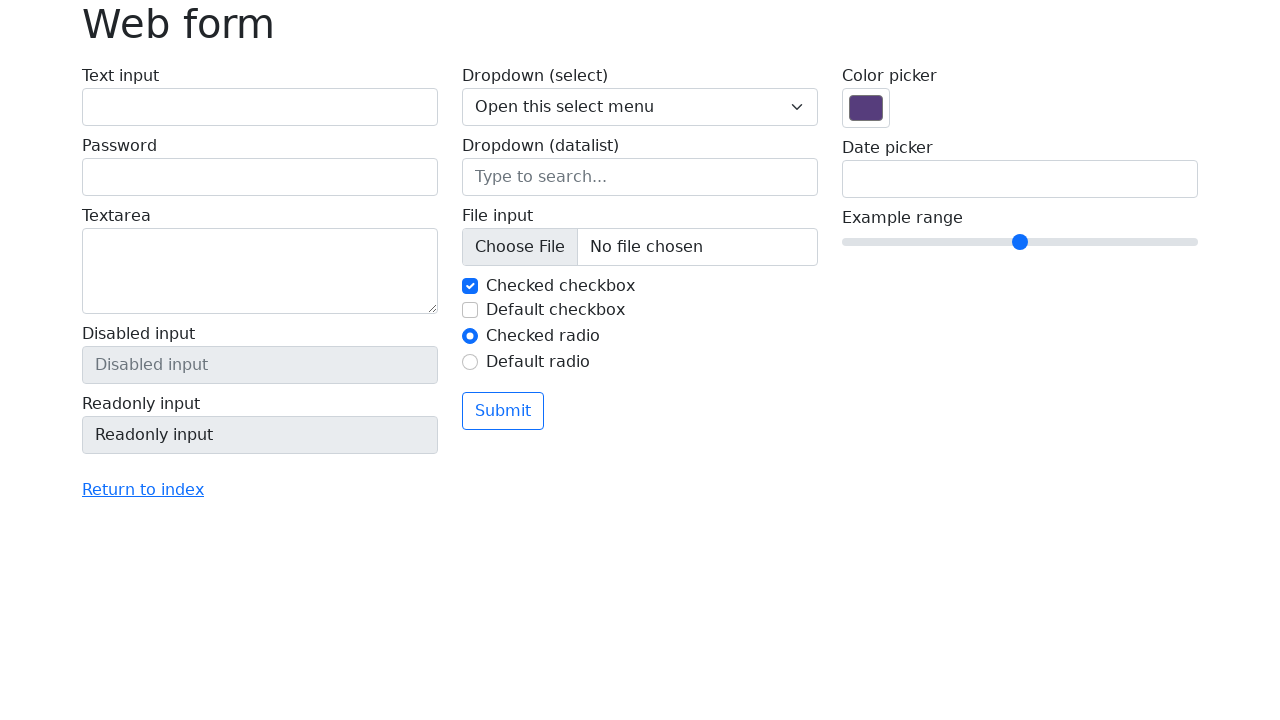

Maximized browser window
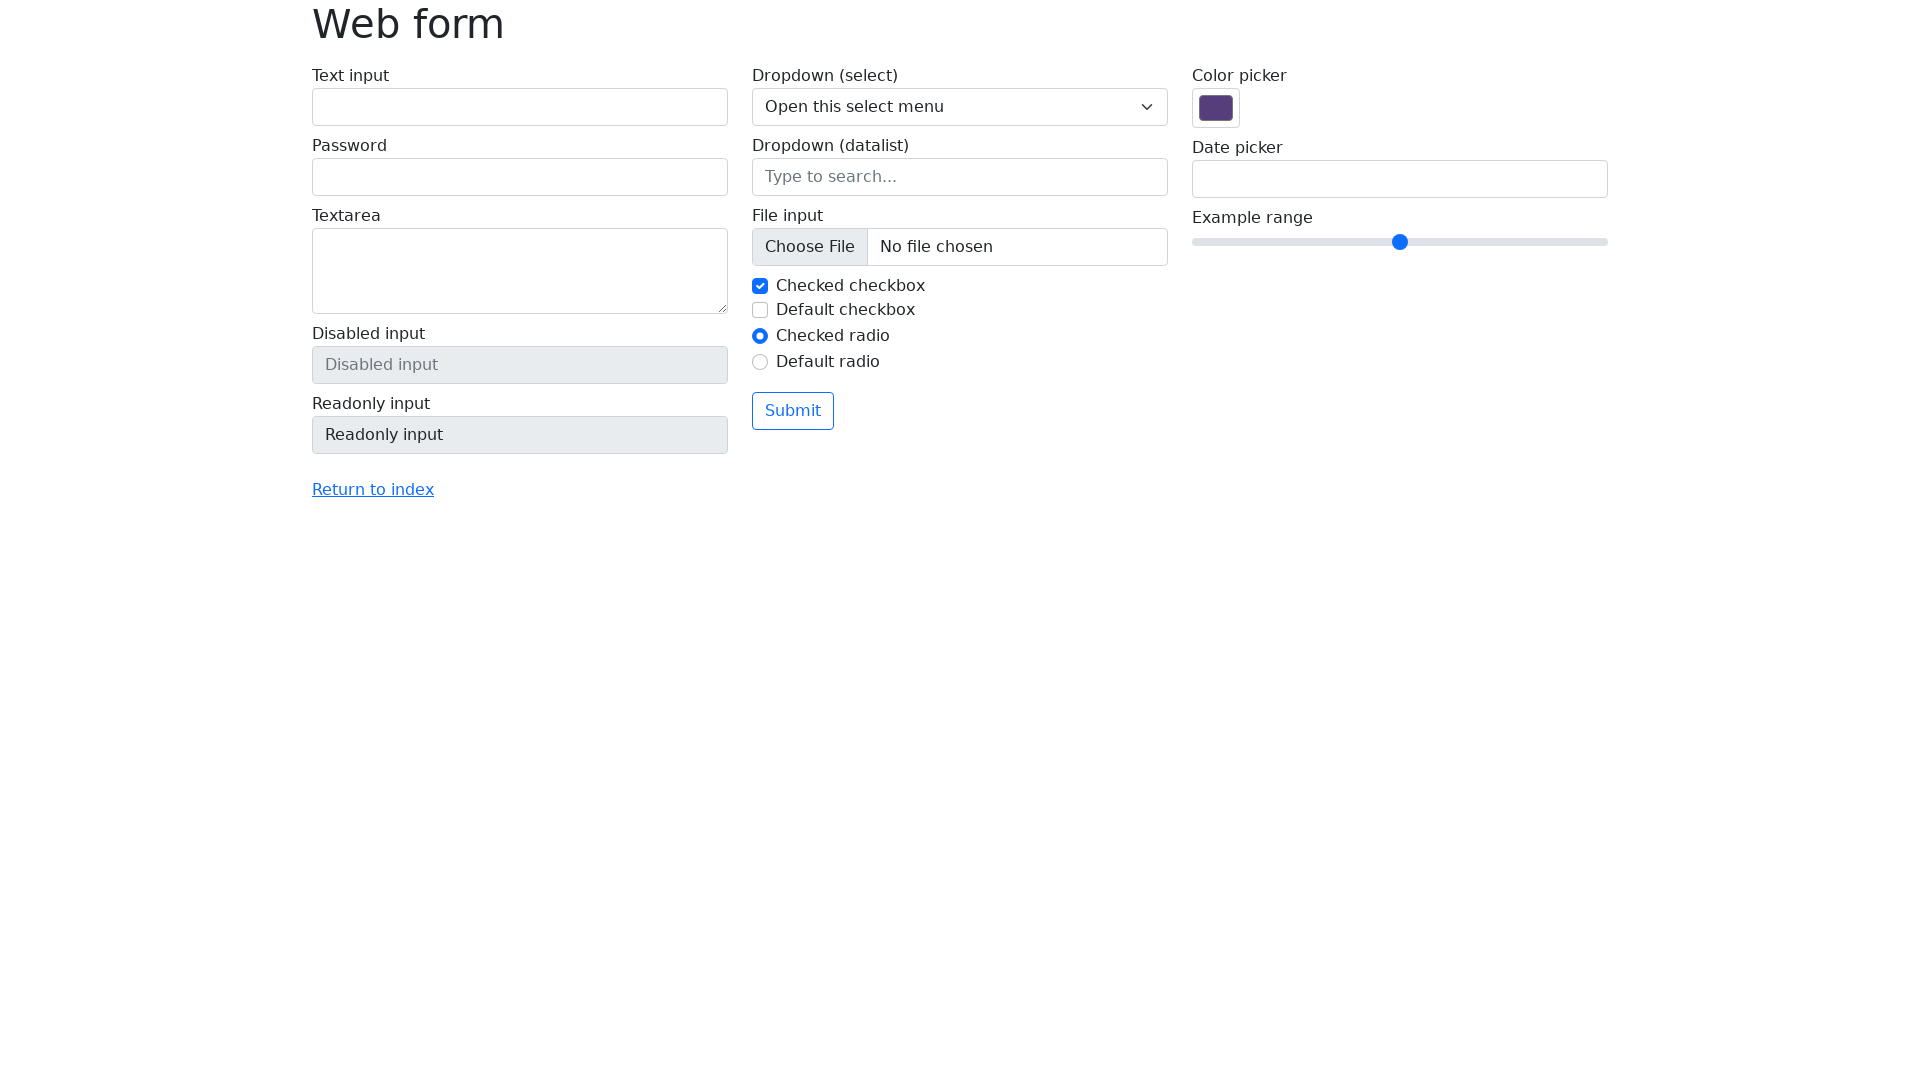

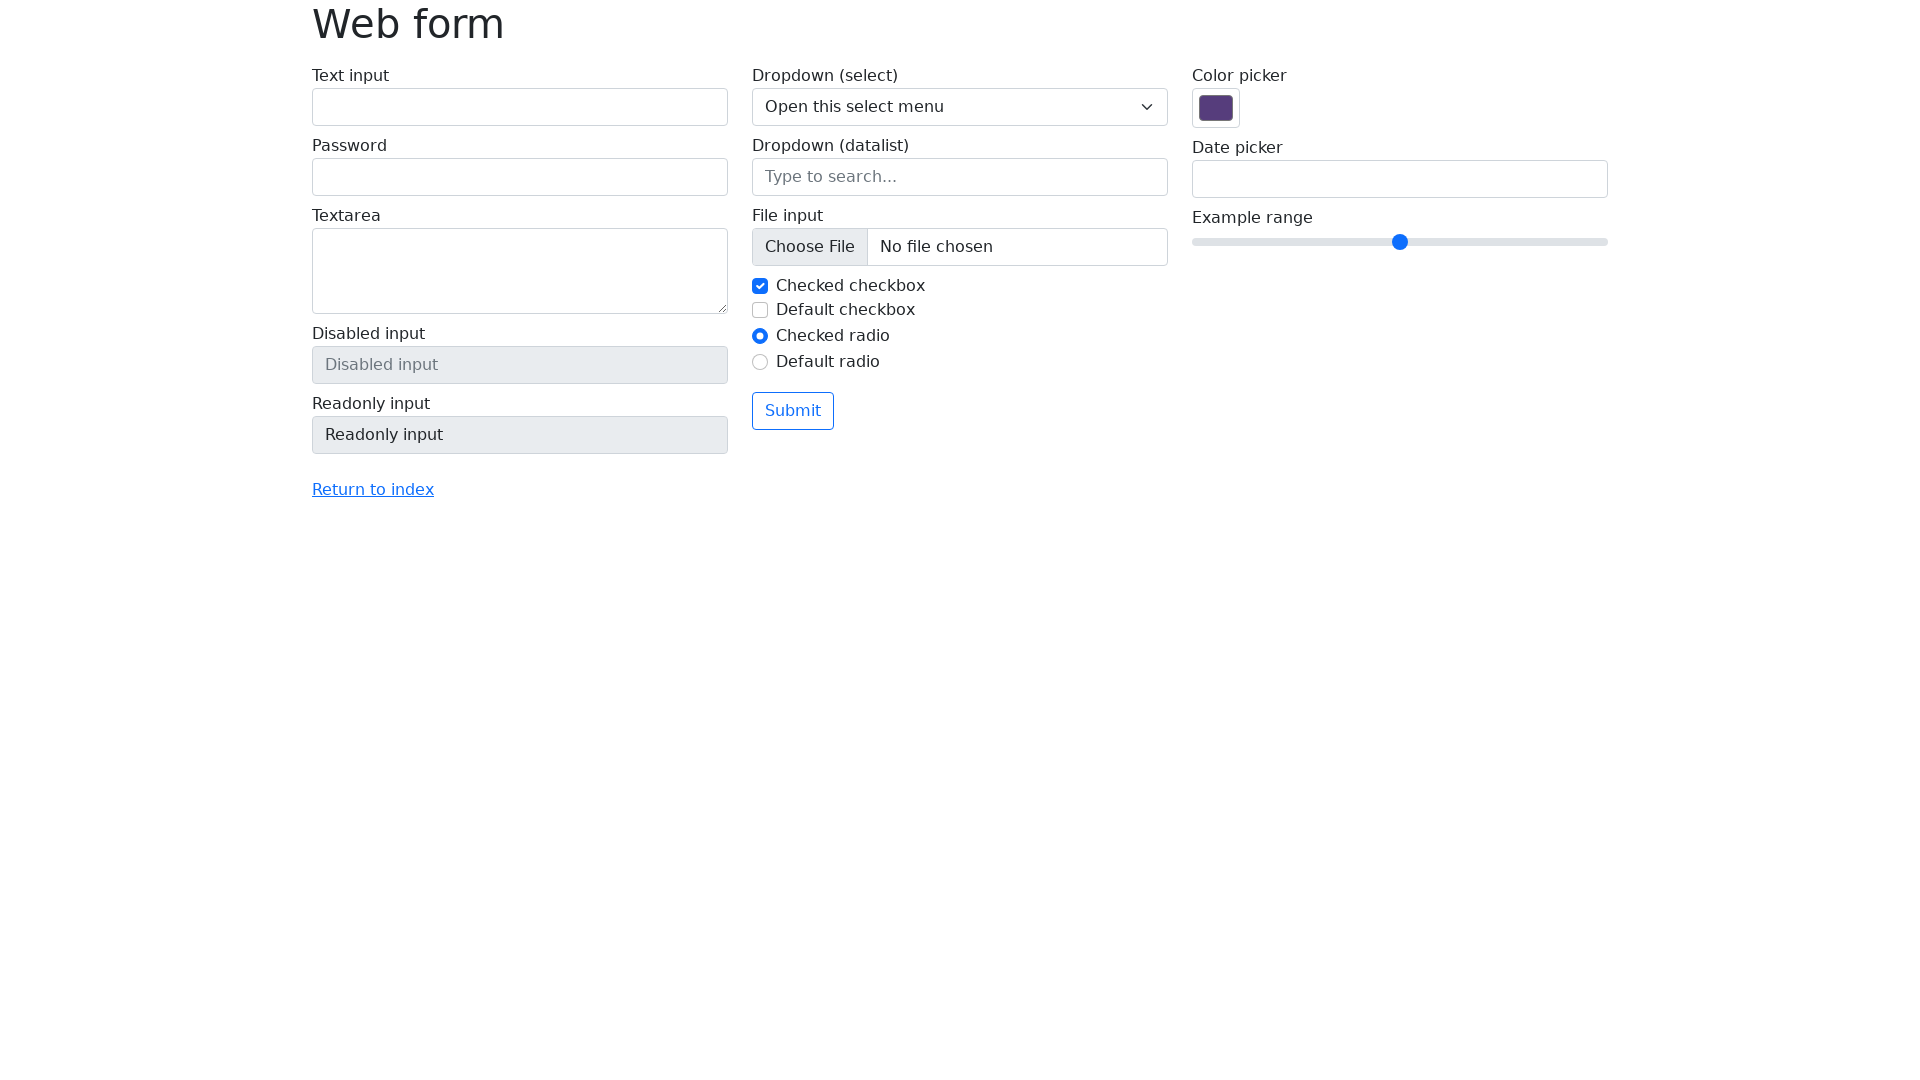